Tests JavaScript alert handling by navigating to the JavaScript Alerts page, clicking the JS Confirm button, accepting the alert dialog, and verifying the result message

Starting URL: http://the-internet.herokuapp.com/

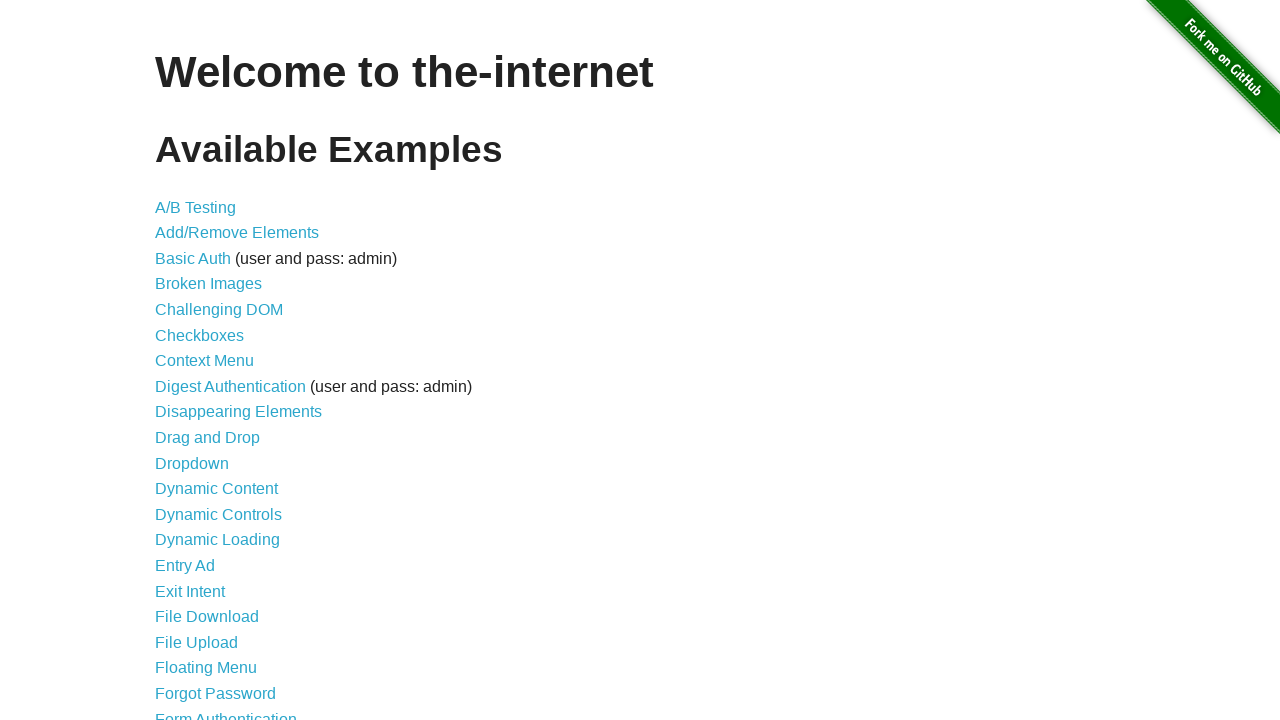

Clicked on 'JavaScript Alerts' link at (214, 361) on text=JavaScript Alerts
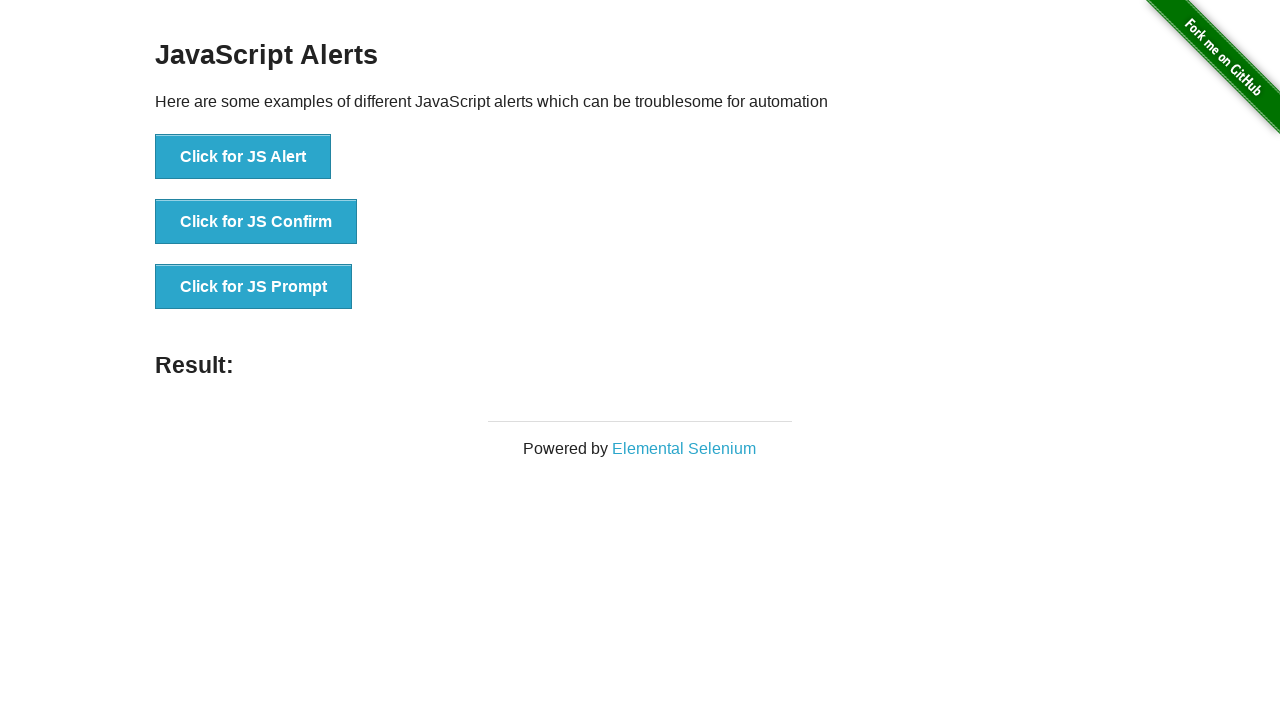

Waited for content area to load
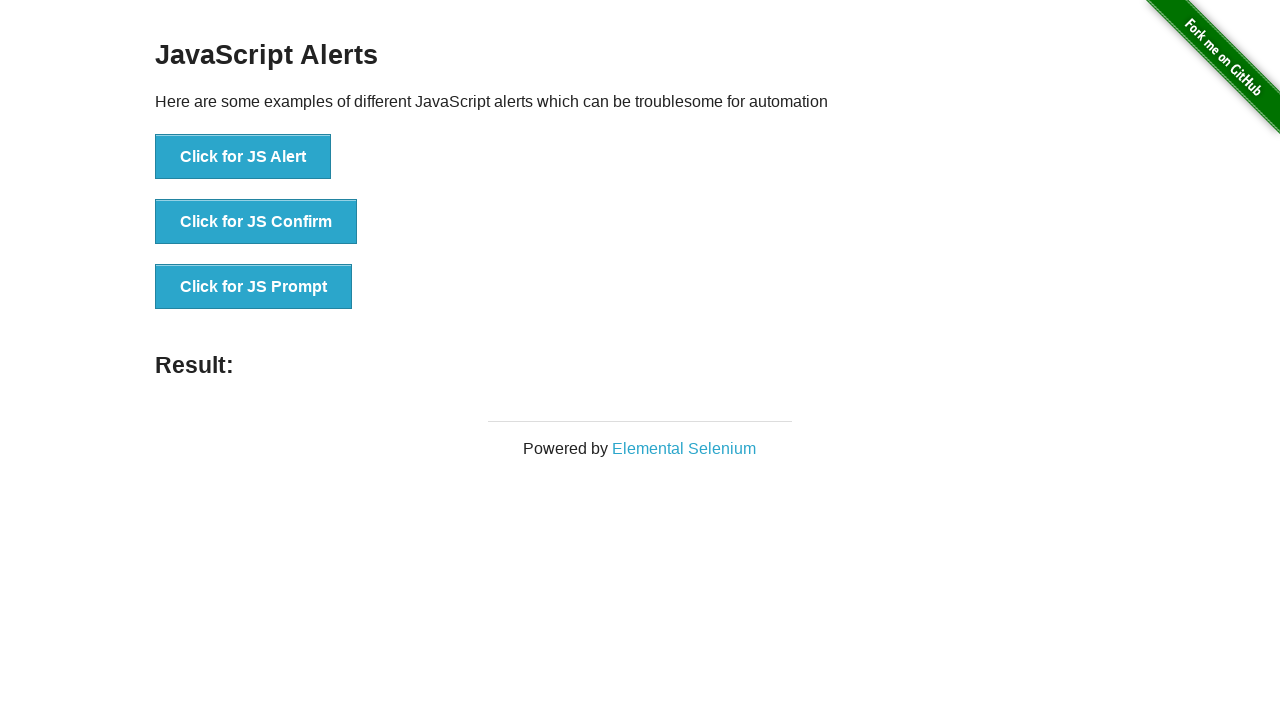

Clicked the JS Confirm button at (256, 222) on xpath=//*[@id="content"]/div/ul/li[2]/button
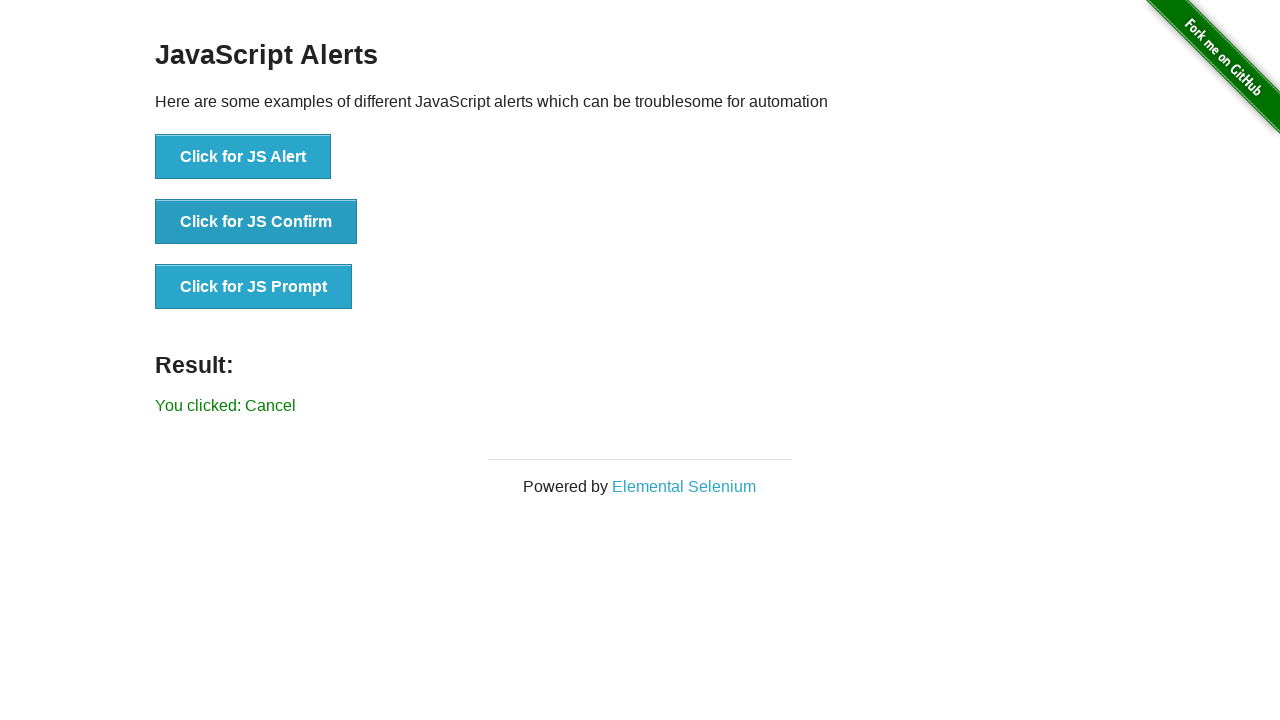

Set up dialog handler to accept alerts
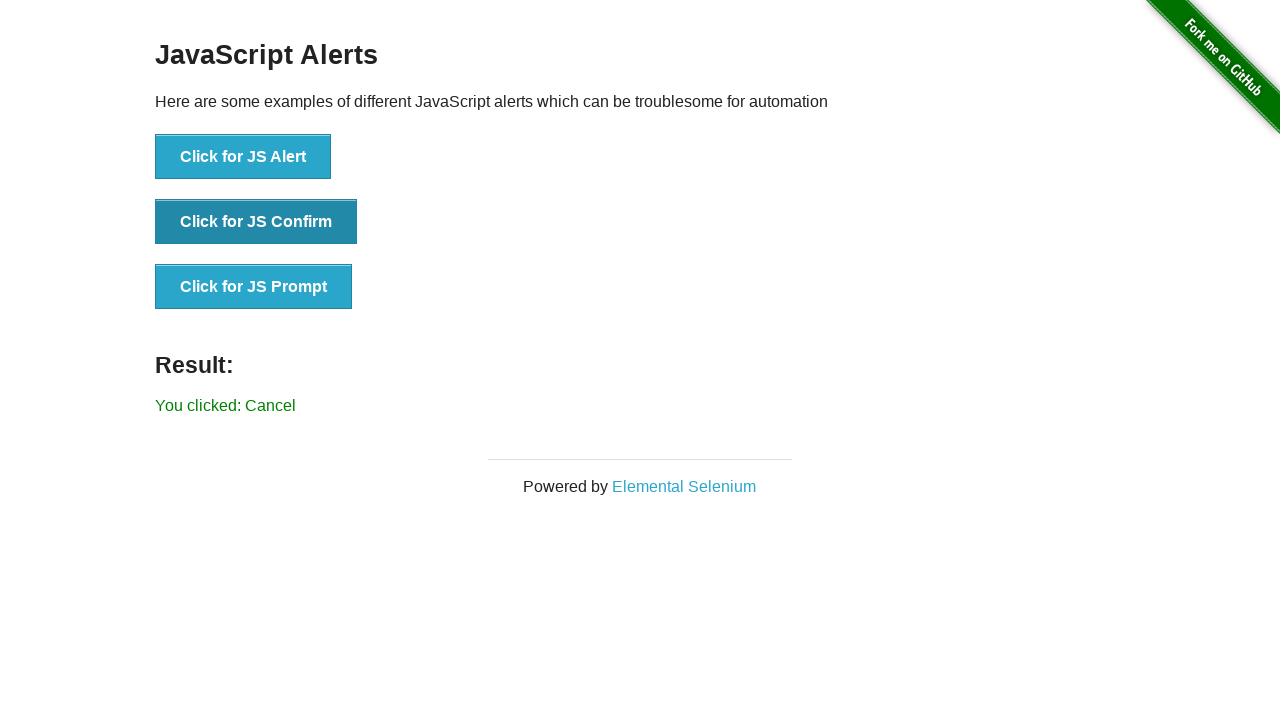

Clicked the JS Confirm button again to trigger dialog at (256, 222) on xpath=//*[@id="content"]/div/ul/li[2]/button
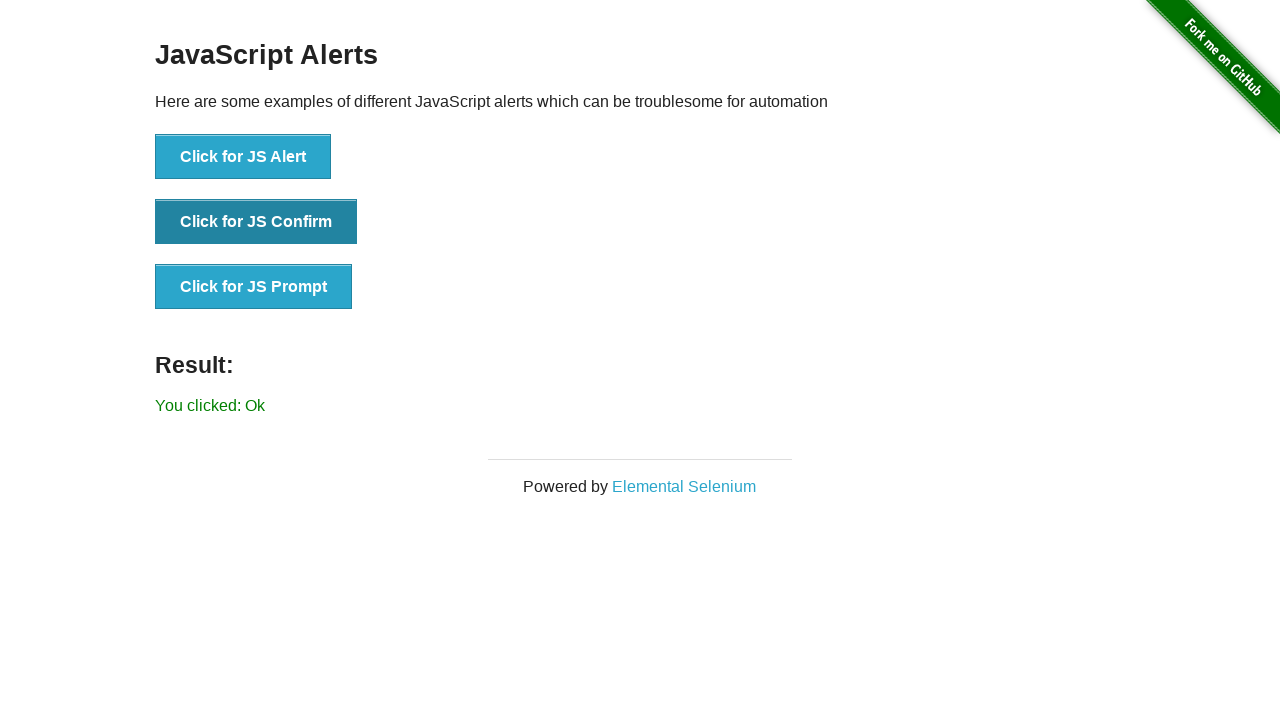

Waited for result message to appear
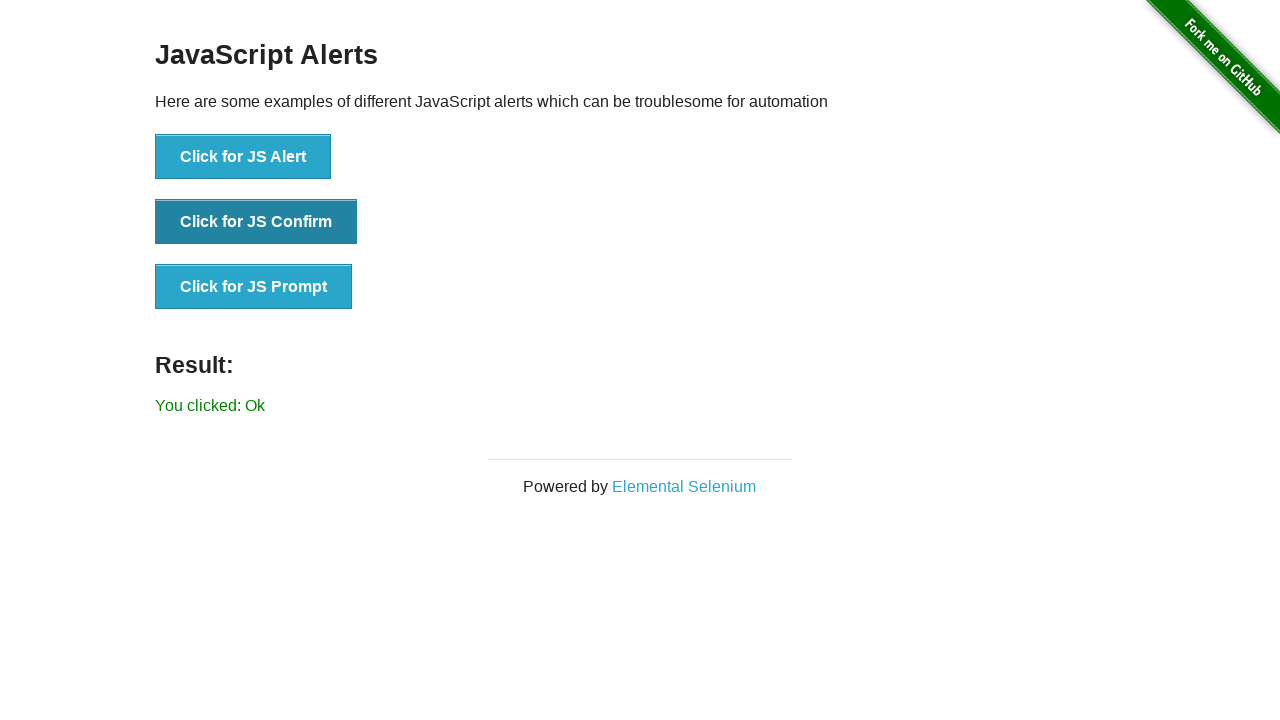

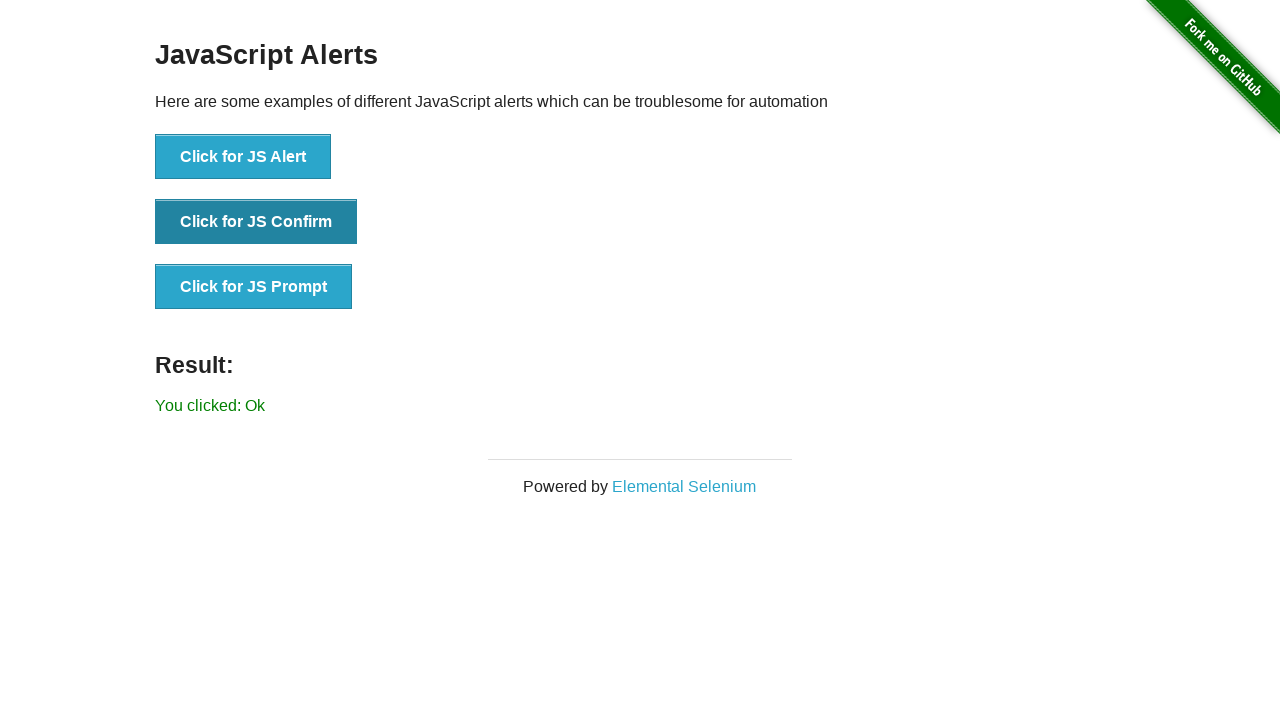